Navigates to Rahul Shetty Academy website and verifies the page loads by checking the title

Starting URL: https://rahulshettyacademy.com

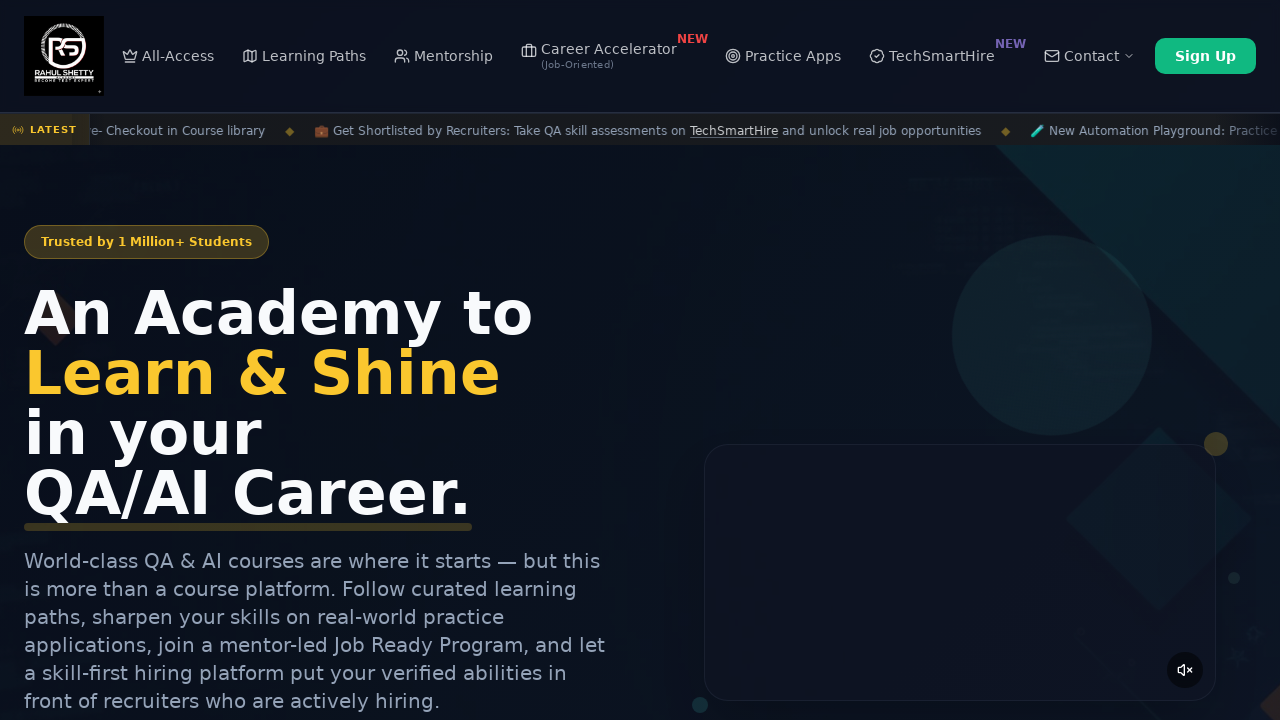

Waited for page to reach domcontentloaded state
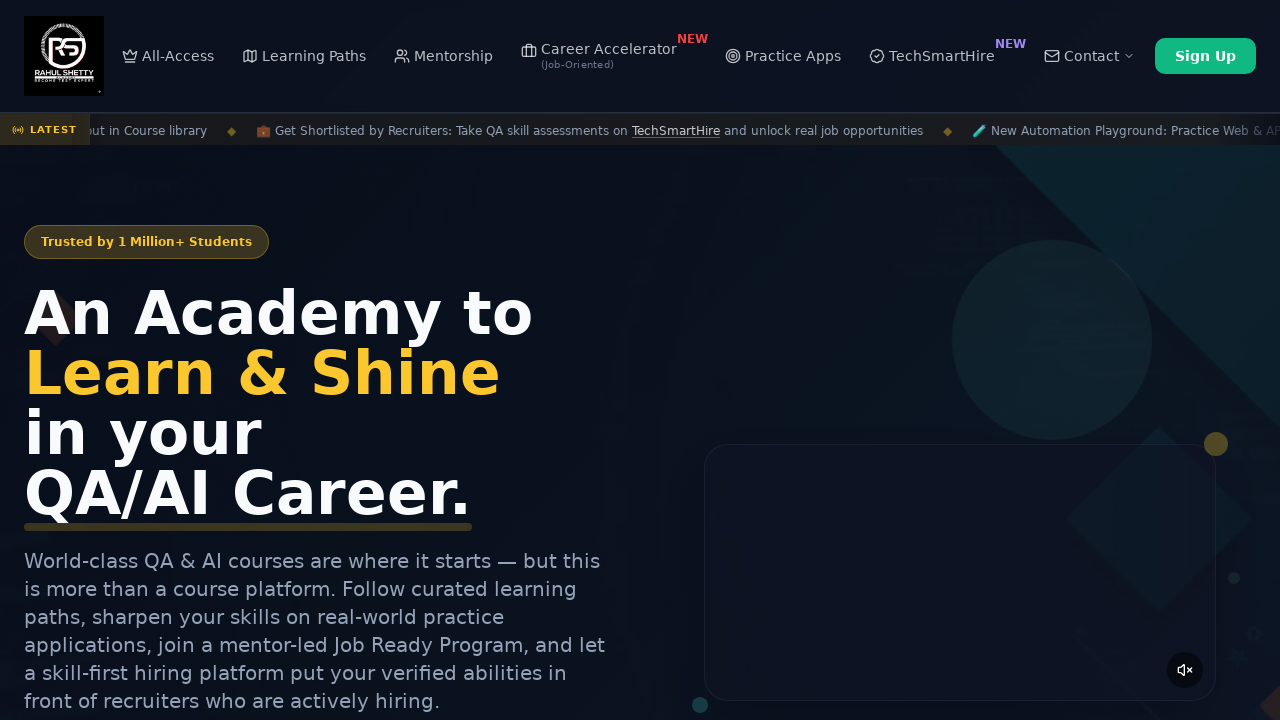

Retrieved page title
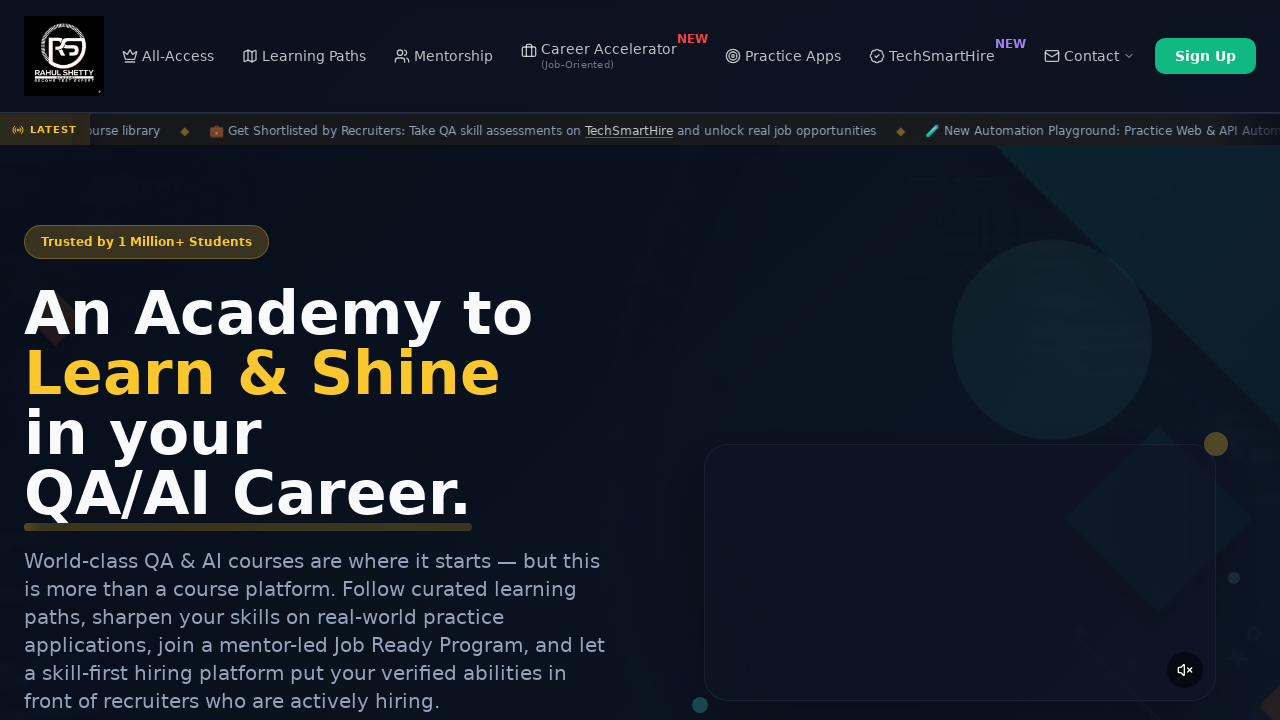

Verified page title is present and non-empty
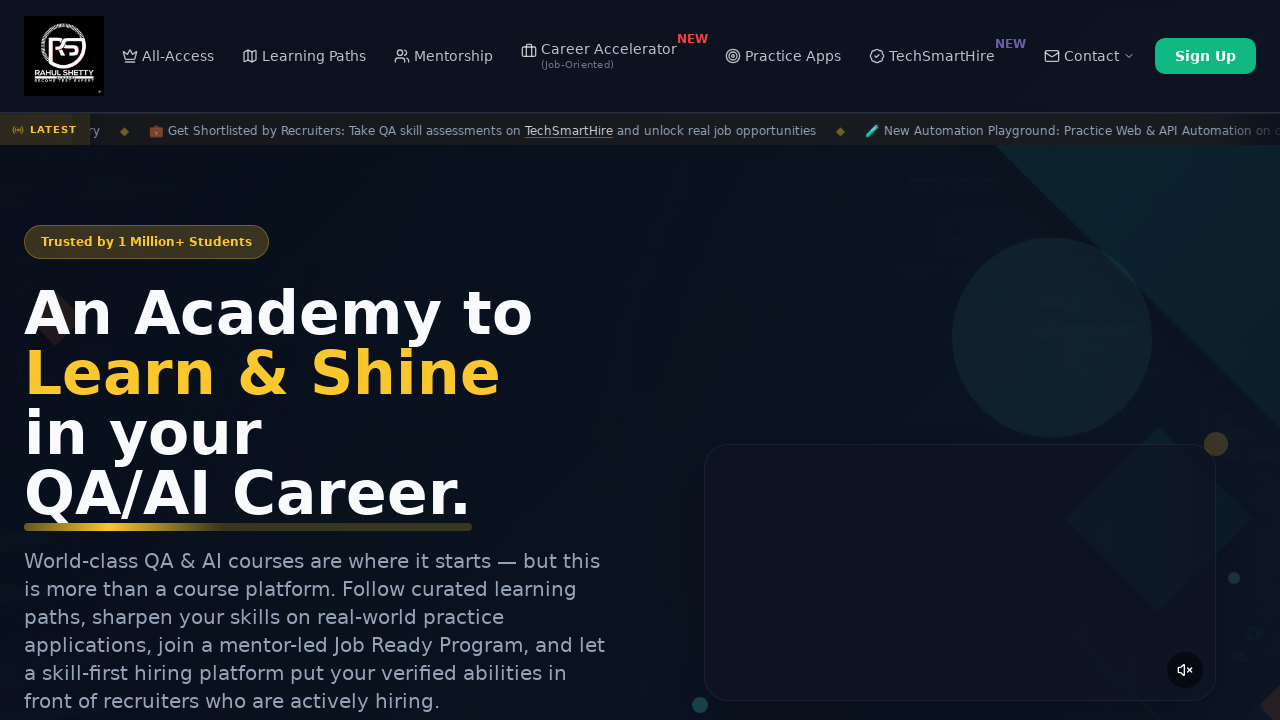

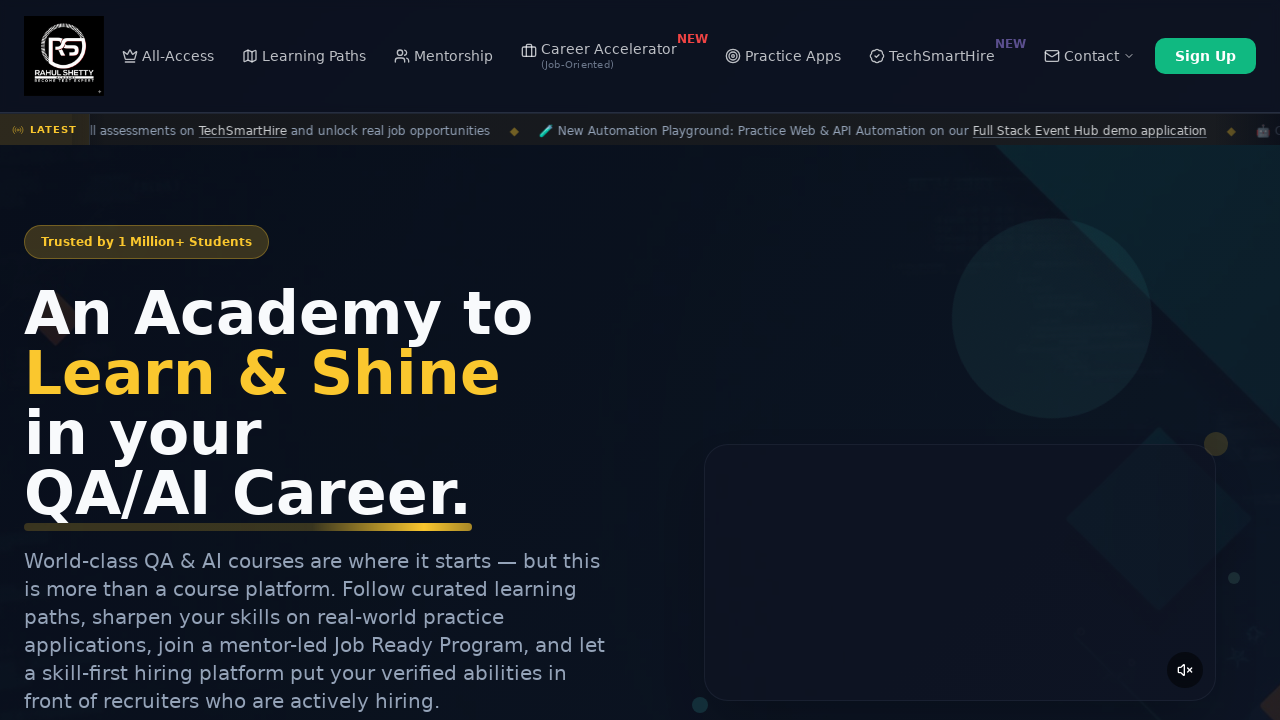